Navigates to the SweetAlert documentation website and waits for the page to load

Starting URL: https://sweetalert.js.org/

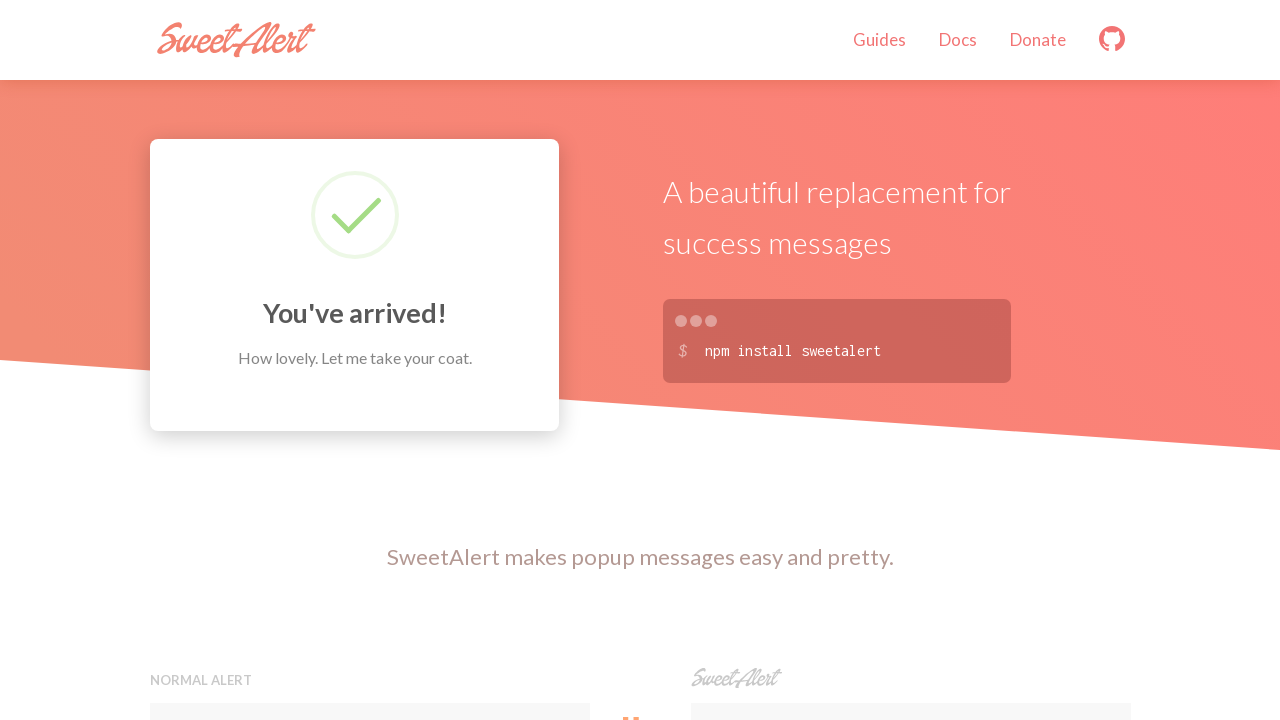

Navigated to SweetAlert documentation website at https://sweetalert.js.org/
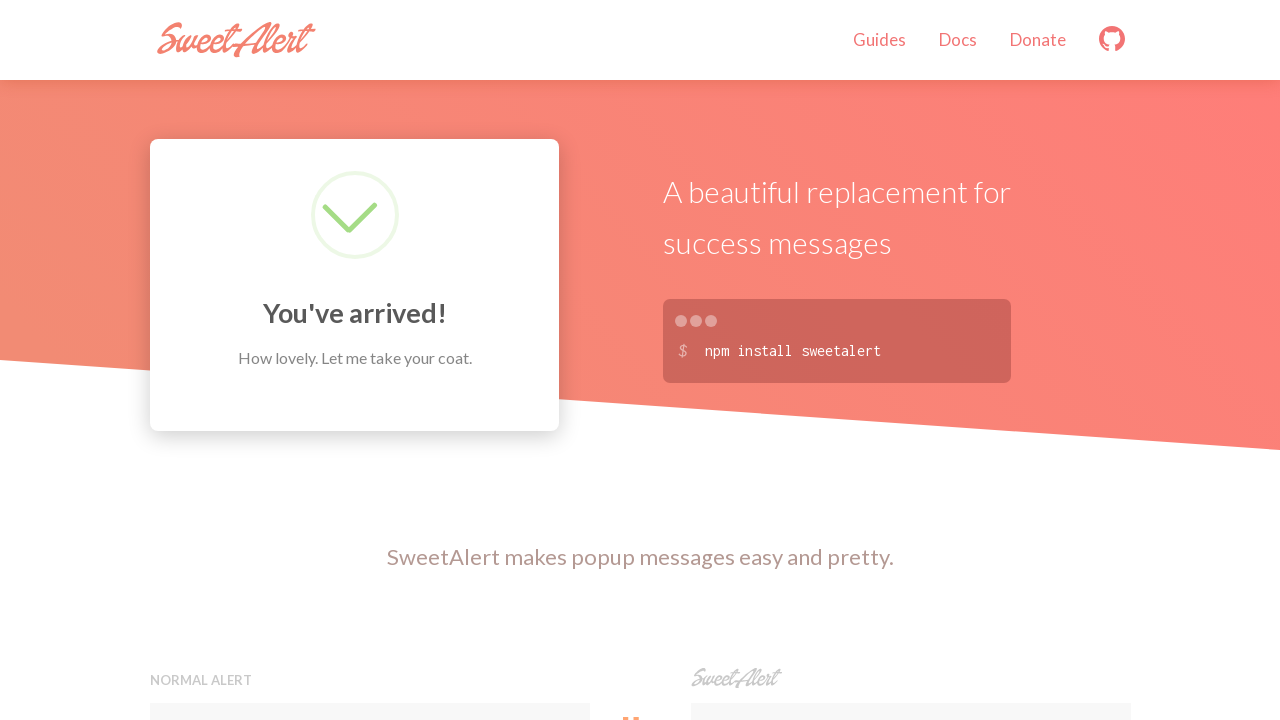

Page fully loaded and network idle
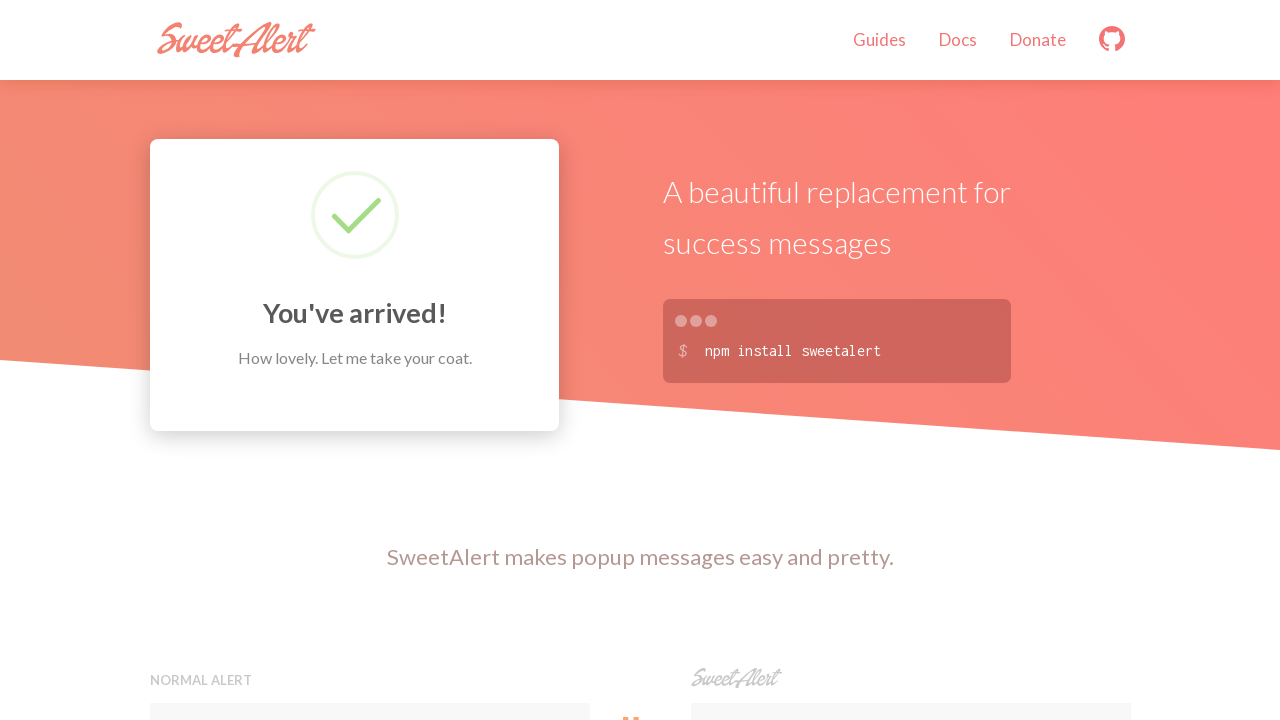

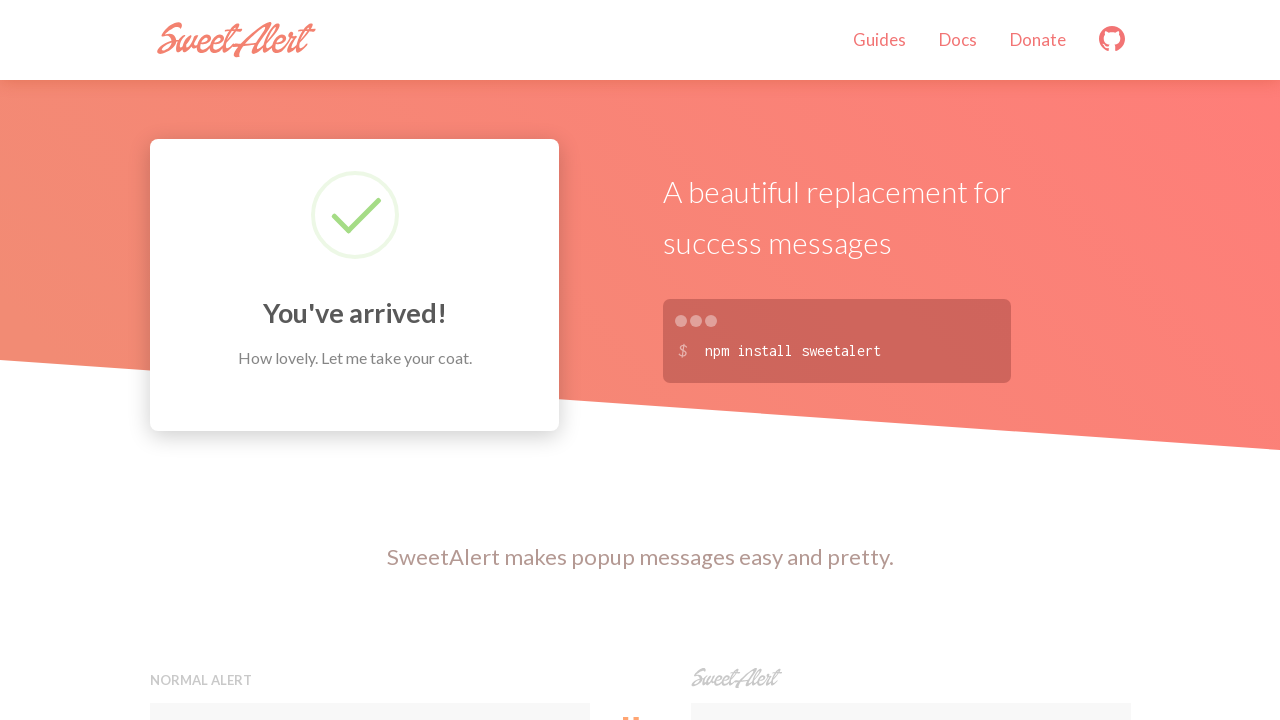